Tests shadow DOM interaction by using JavaScript to set a value in a text input inside a shadow root element

Starting URL: http://watir.com/examples/shadow_dom.html

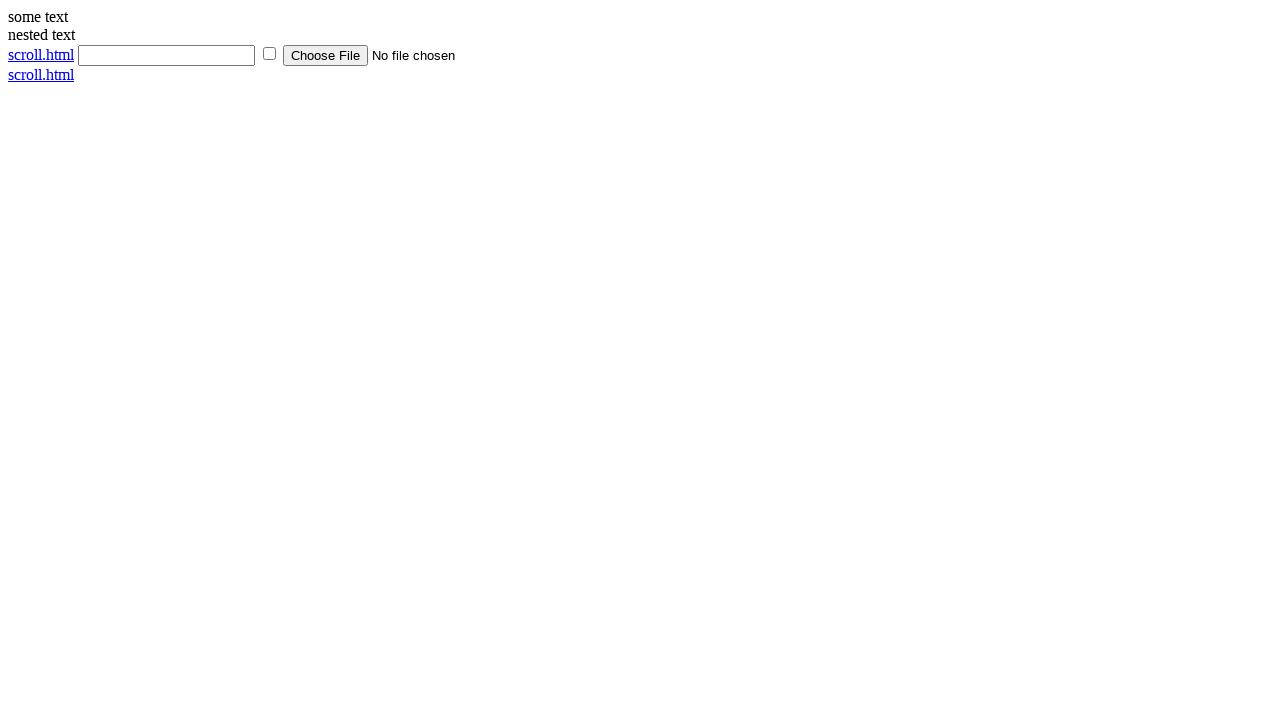

Set input value to 'Sametttt' in shadow DOM element using JavaScript
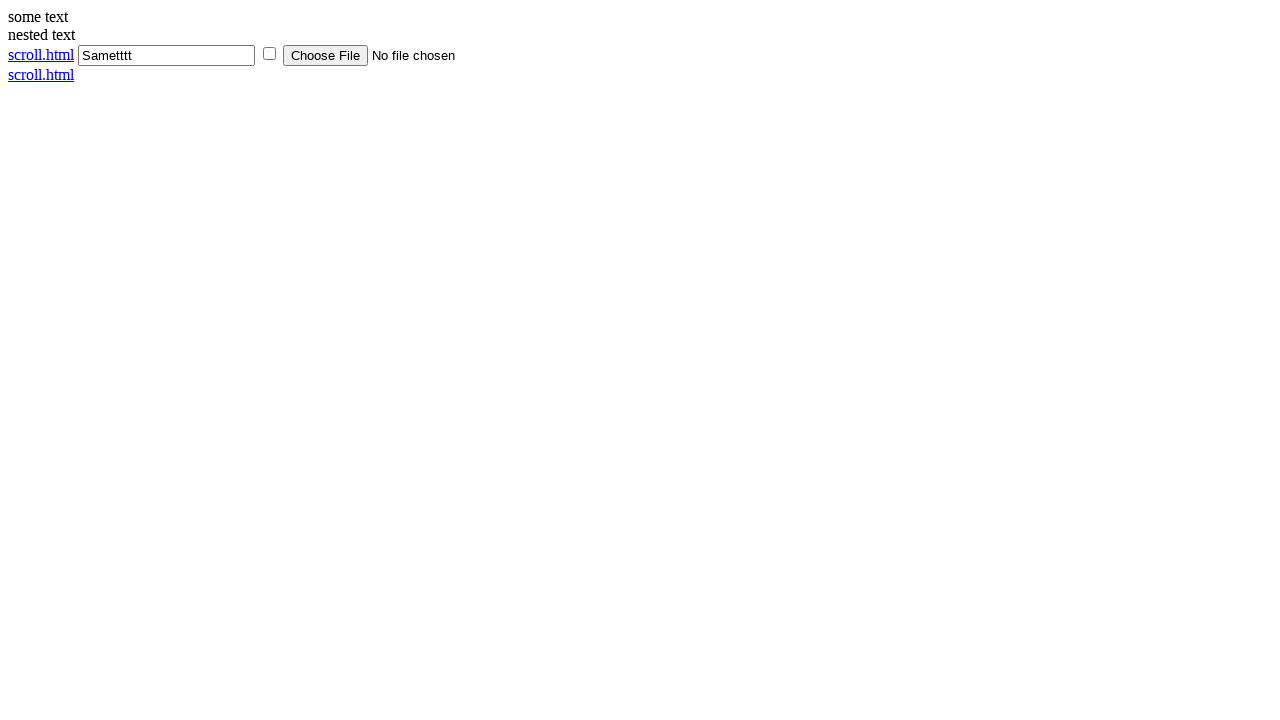

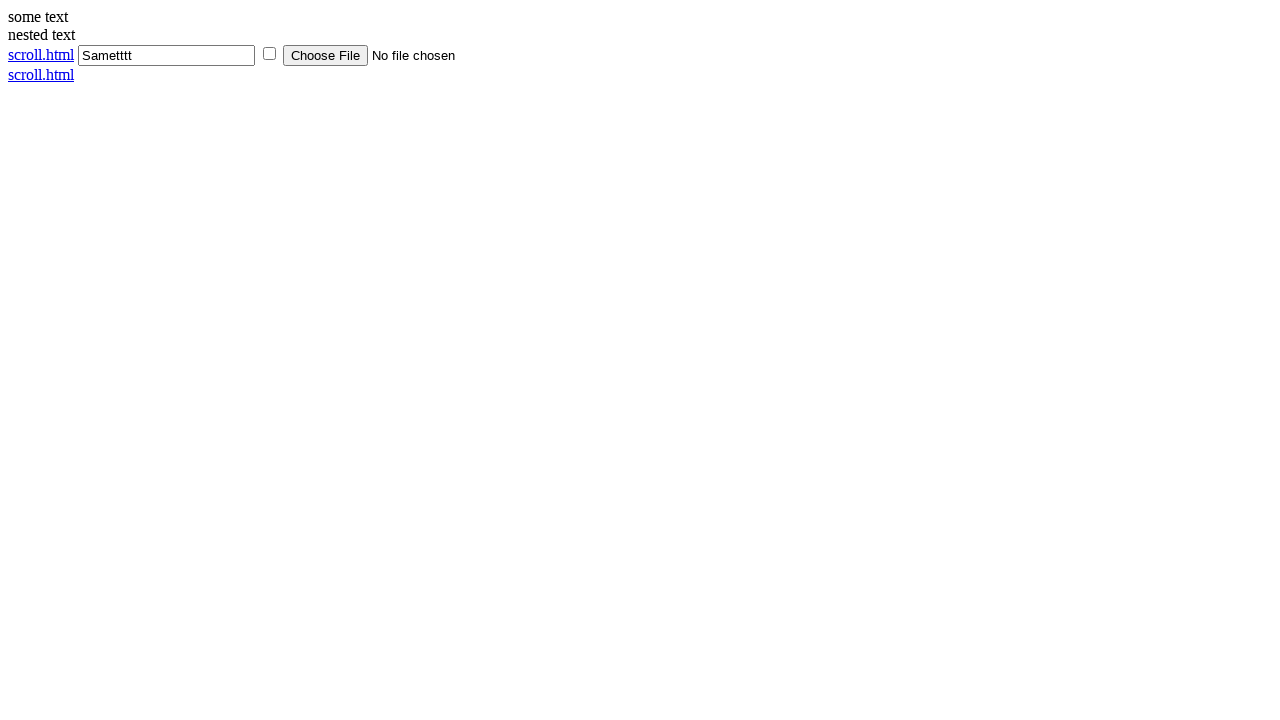